Tests a mortgage calculator by filling in home value, down payment, loan amount, interest rate, loan term, property tax, PMI, insurance, HOA, and other fields, then clicking calculate and verifying the monthly payment result.

Starting URL: https://www.mortgagecalculator.org/

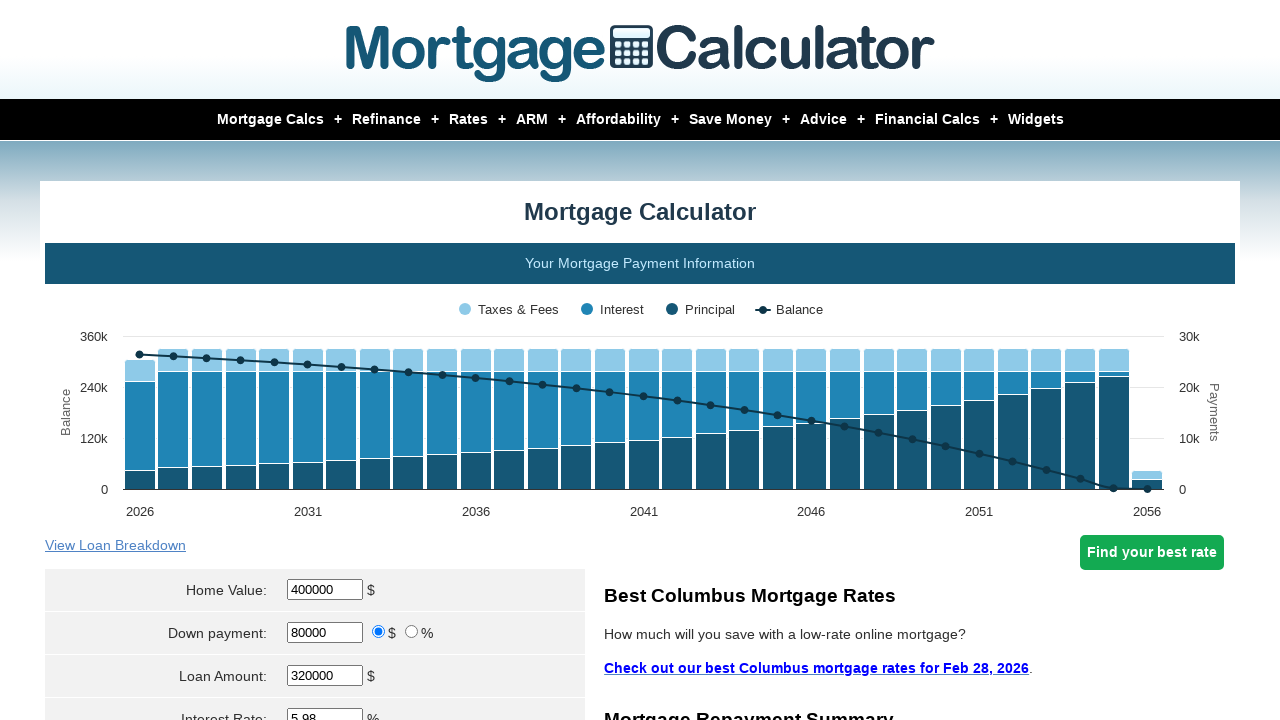

Filled home value with $300,000 on #homeval
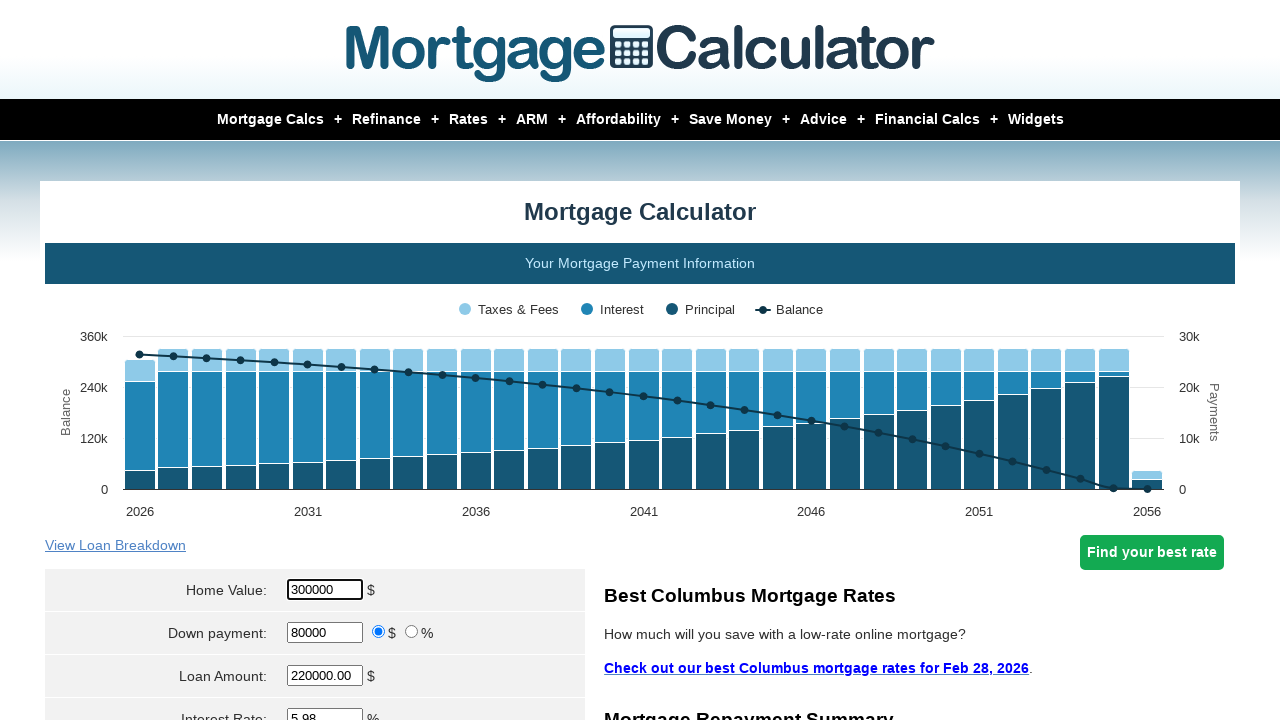

Filled down payment with $60,000 on #downpayment
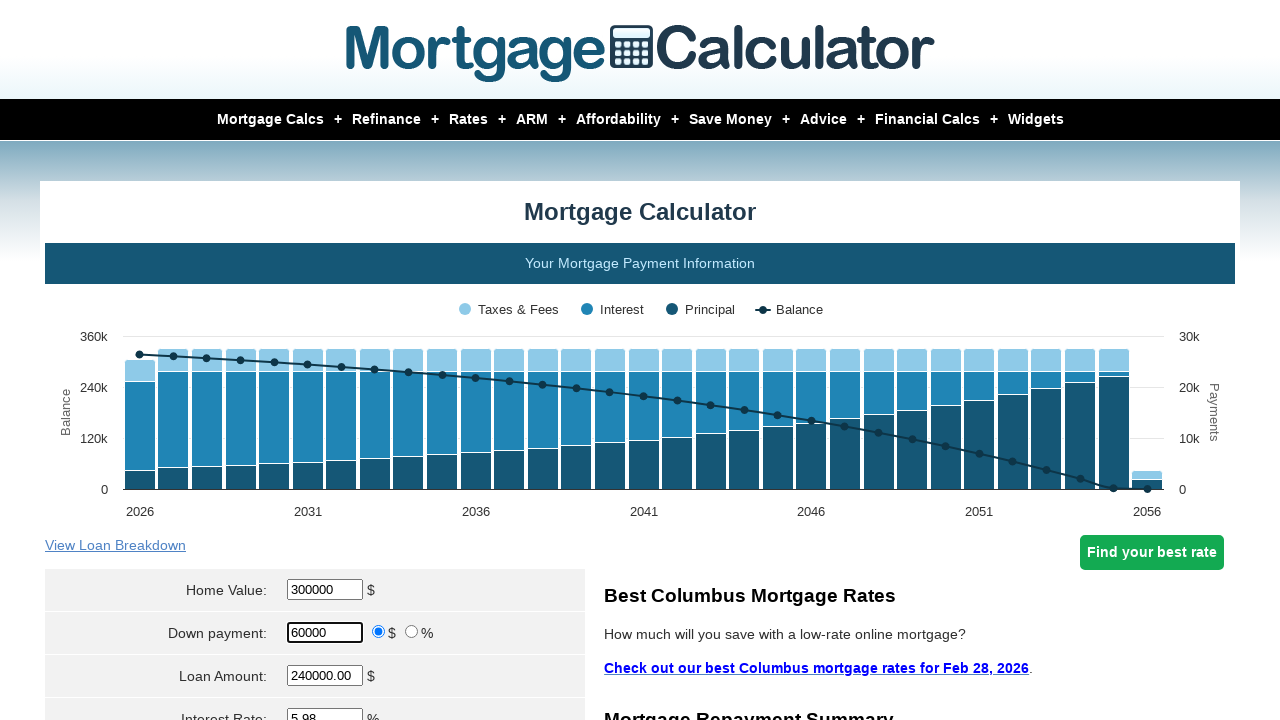

Selected down payment type as dollar amount at (379, 632) on input[name='param[downpayment_type]']
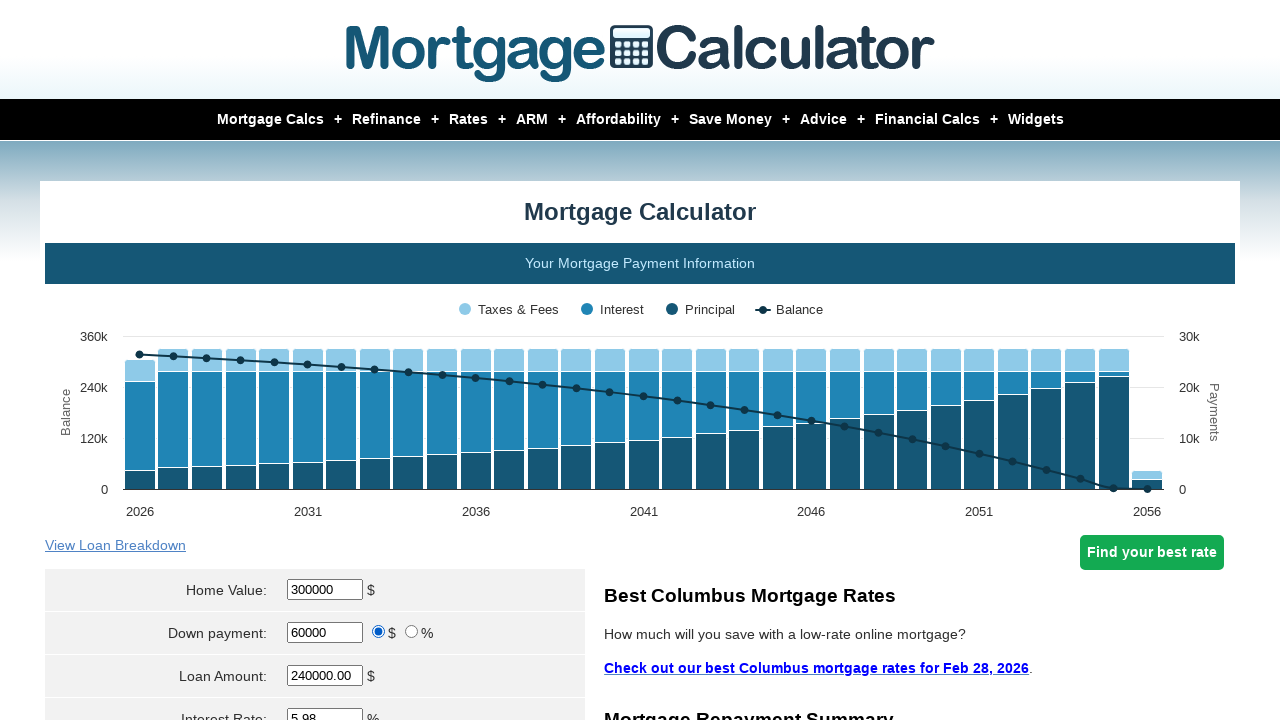

Filled loan amount with $240,000 on #loanamt
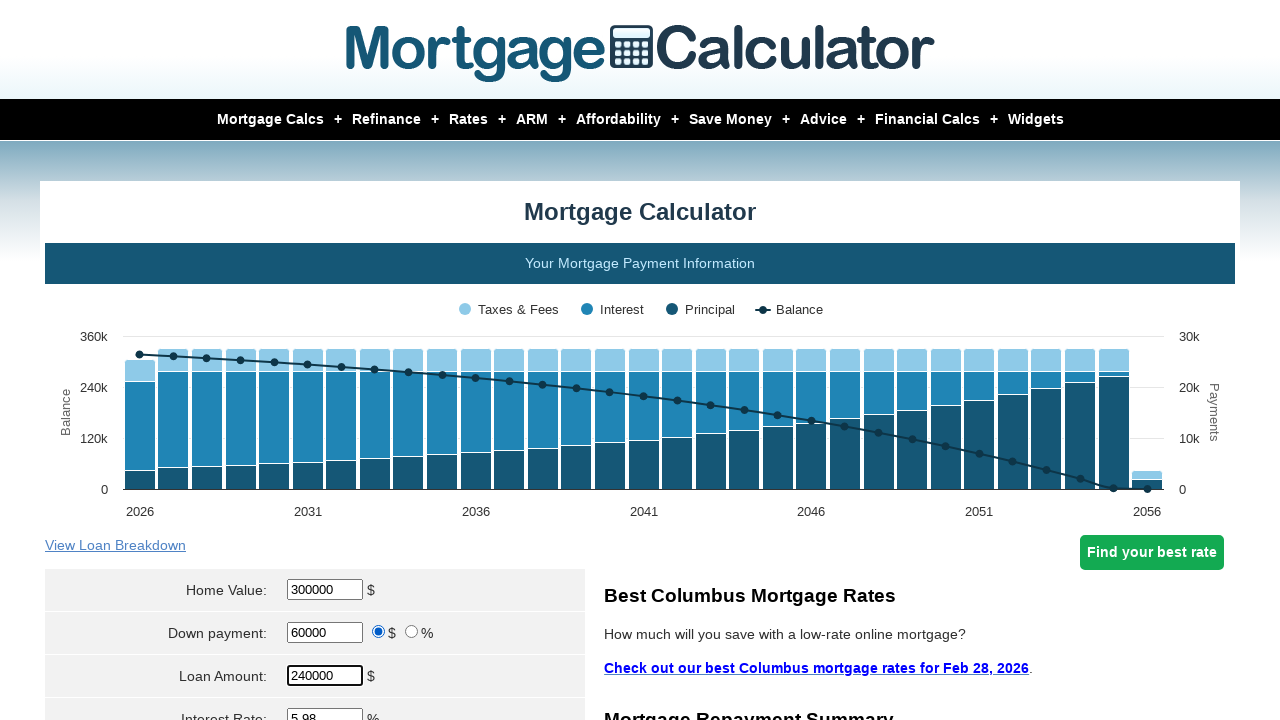

Filled interest rate with 3% on #intrstsrate
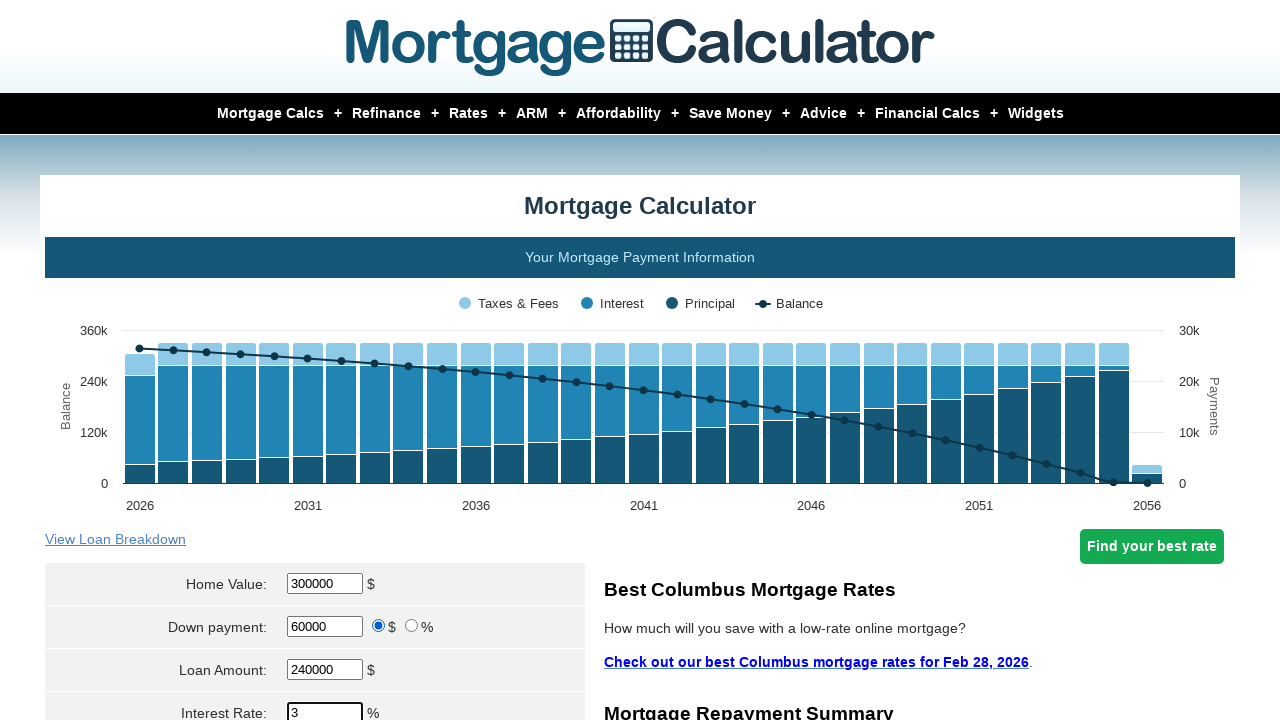

Filled loan term with 30 years on #loanterm
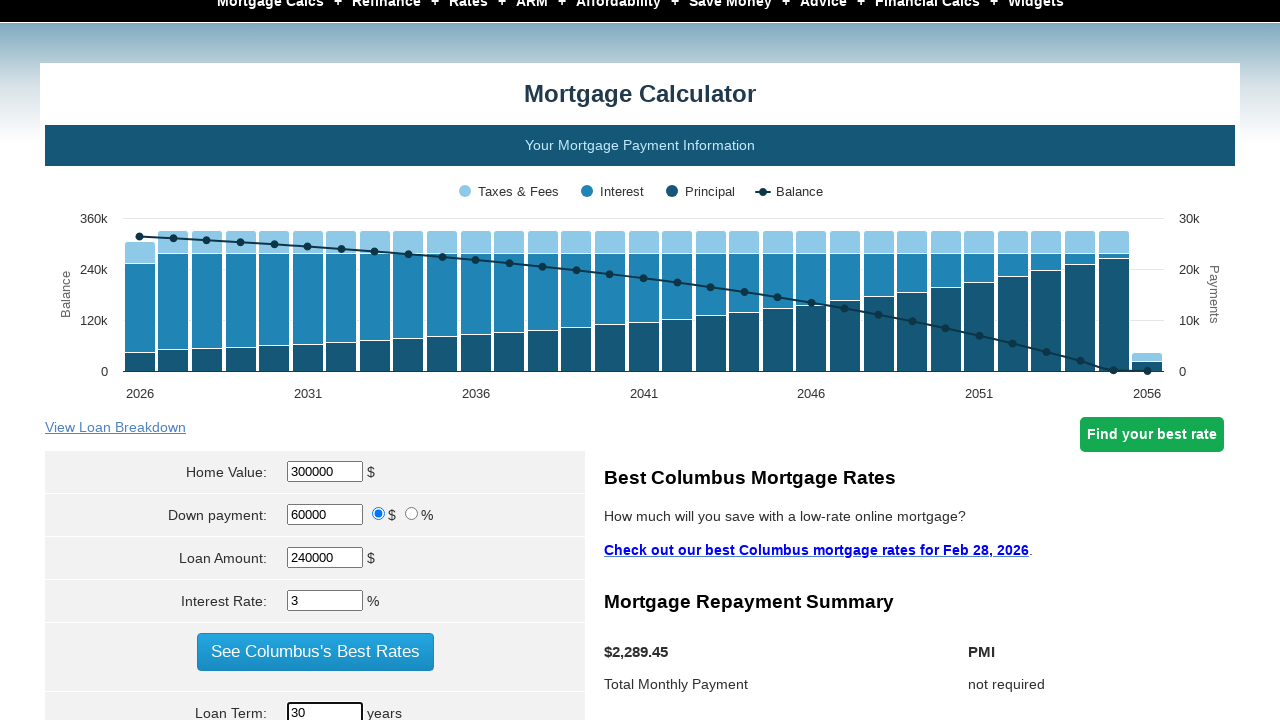

Selected start month as February on select[name='param[start_month]']
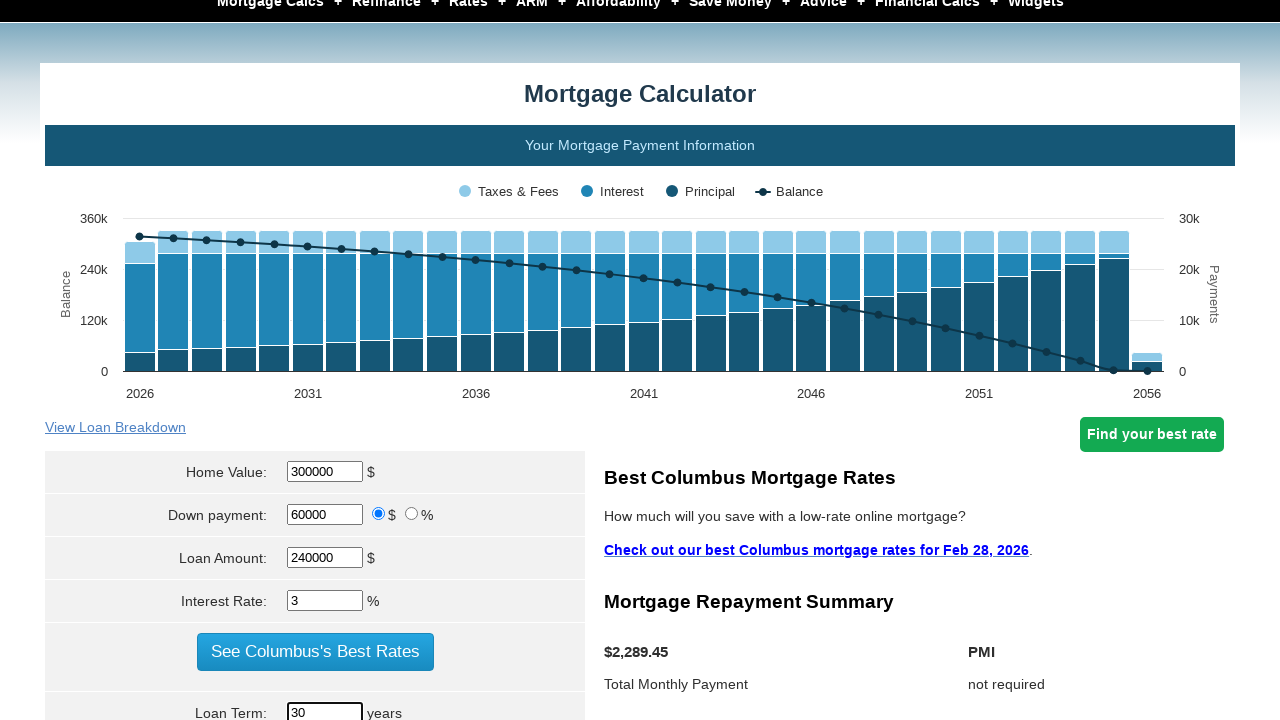

Filled start year with 2025 on #start_year
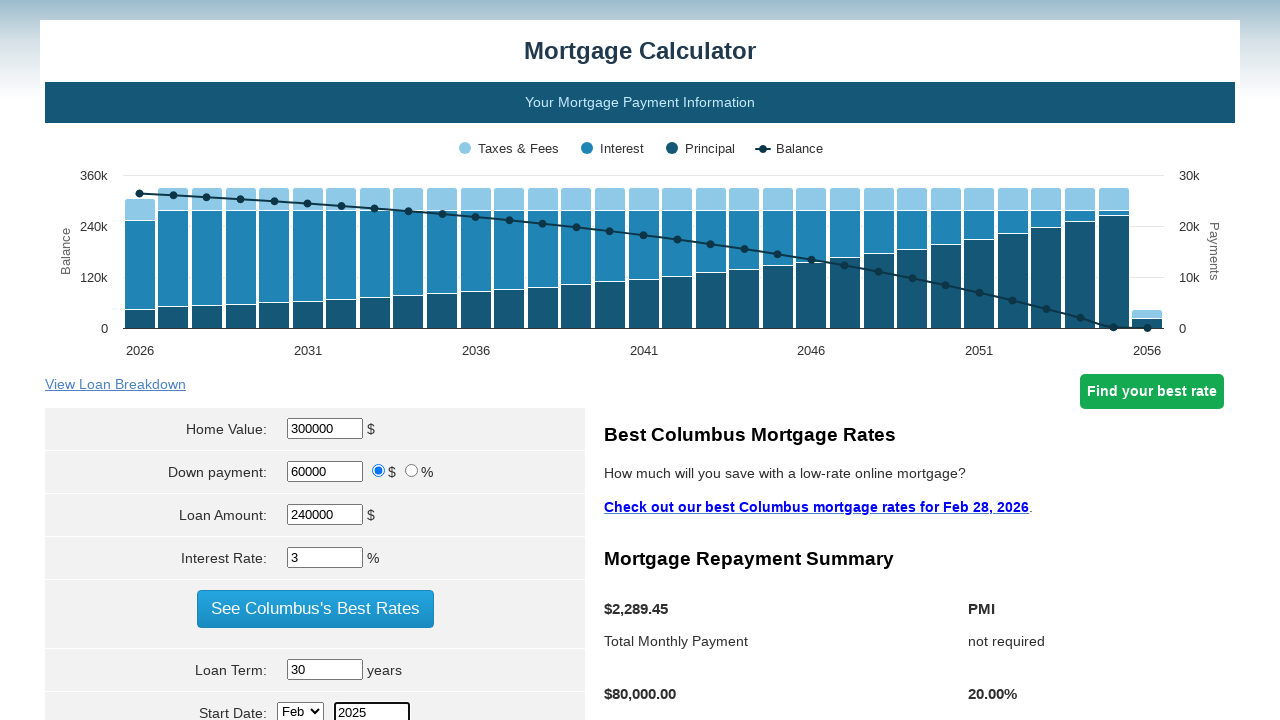

Filled property tax with $5,000 on #pptytax
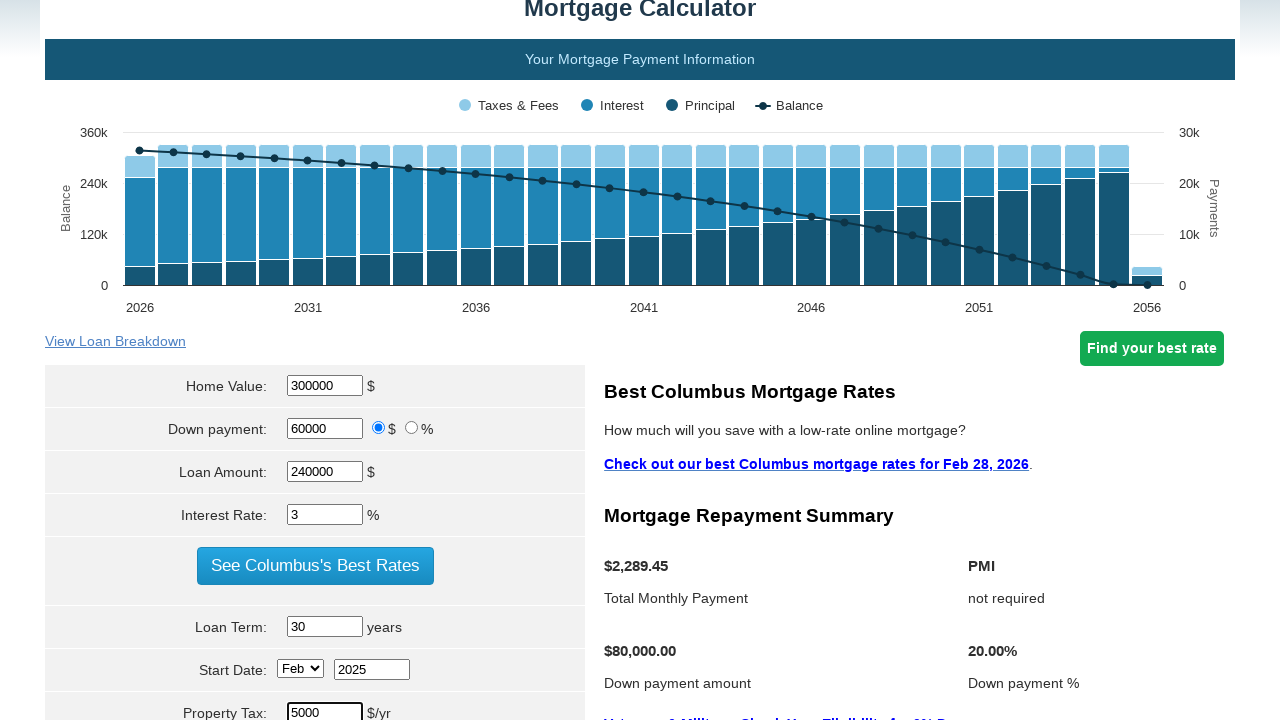

Filled PMI with 0.5% on #pmi
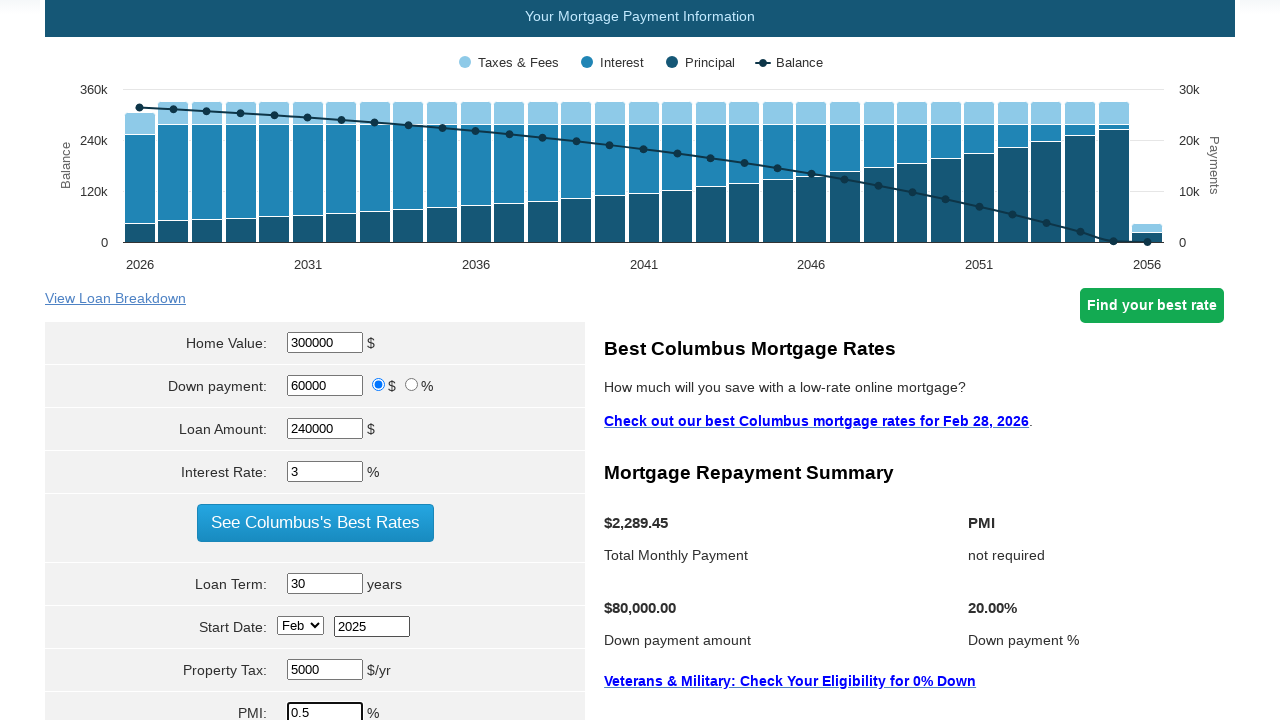

Filled home insurance with $1,000 on #hoi
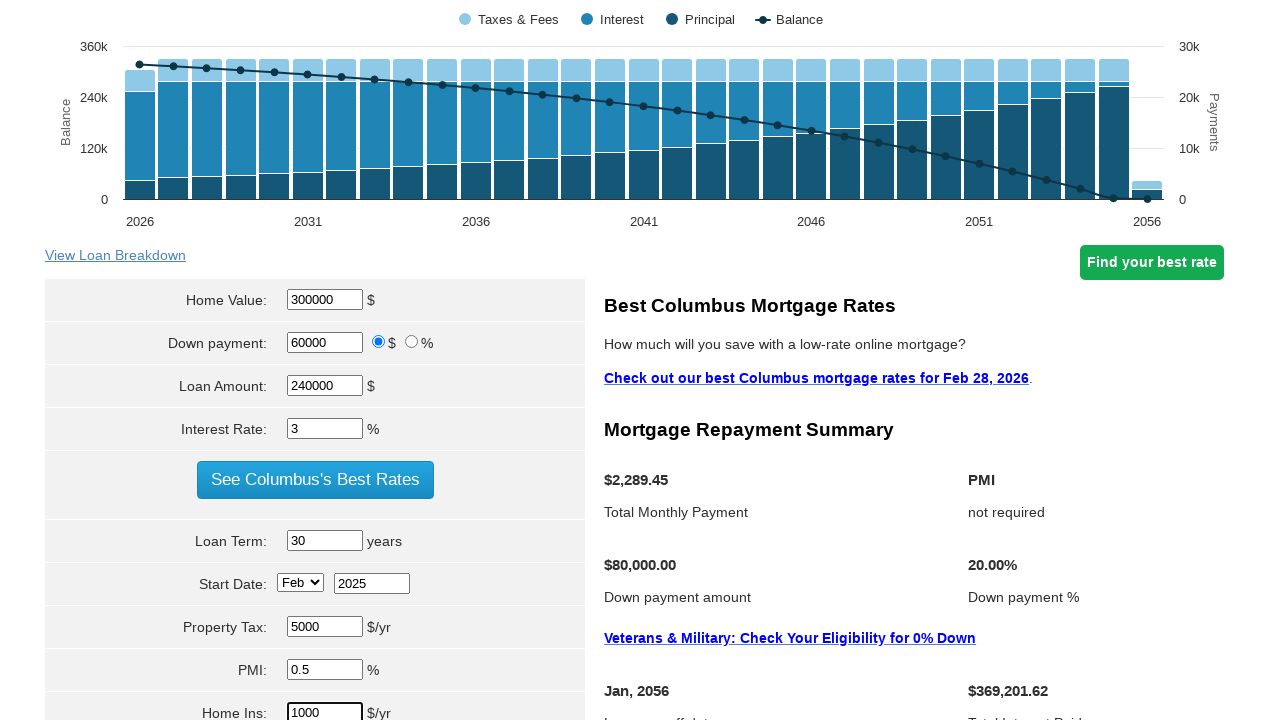

Filled monthly HOA with $100 on #hoa
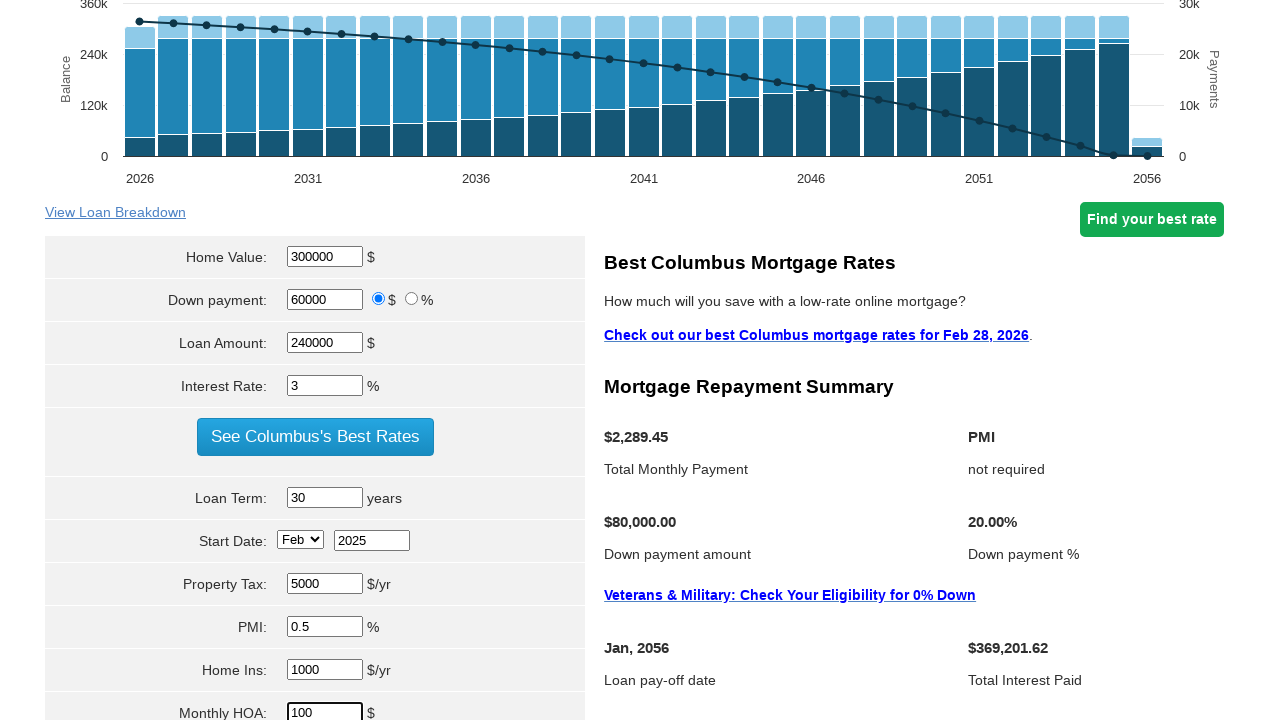

Selected loan type as FHA on select[name='param[milserve]']
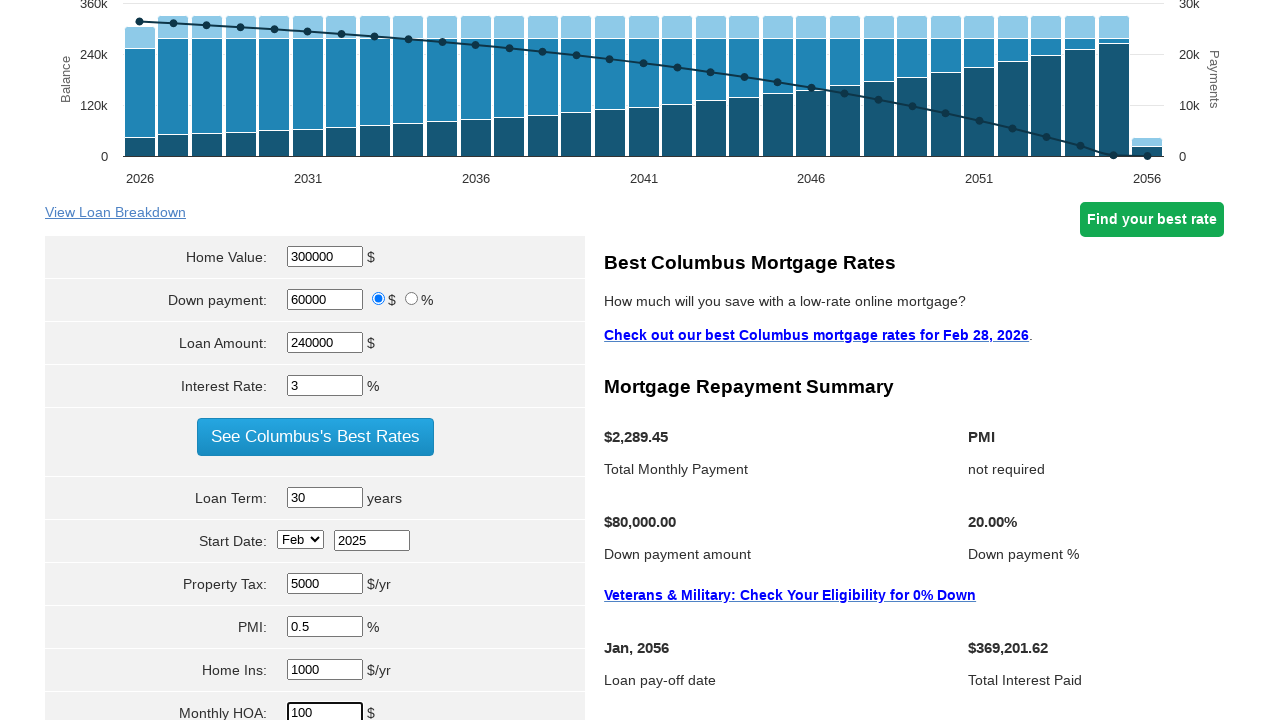

Selected transaction type as Buy on select[name='param[refiorbuy]']
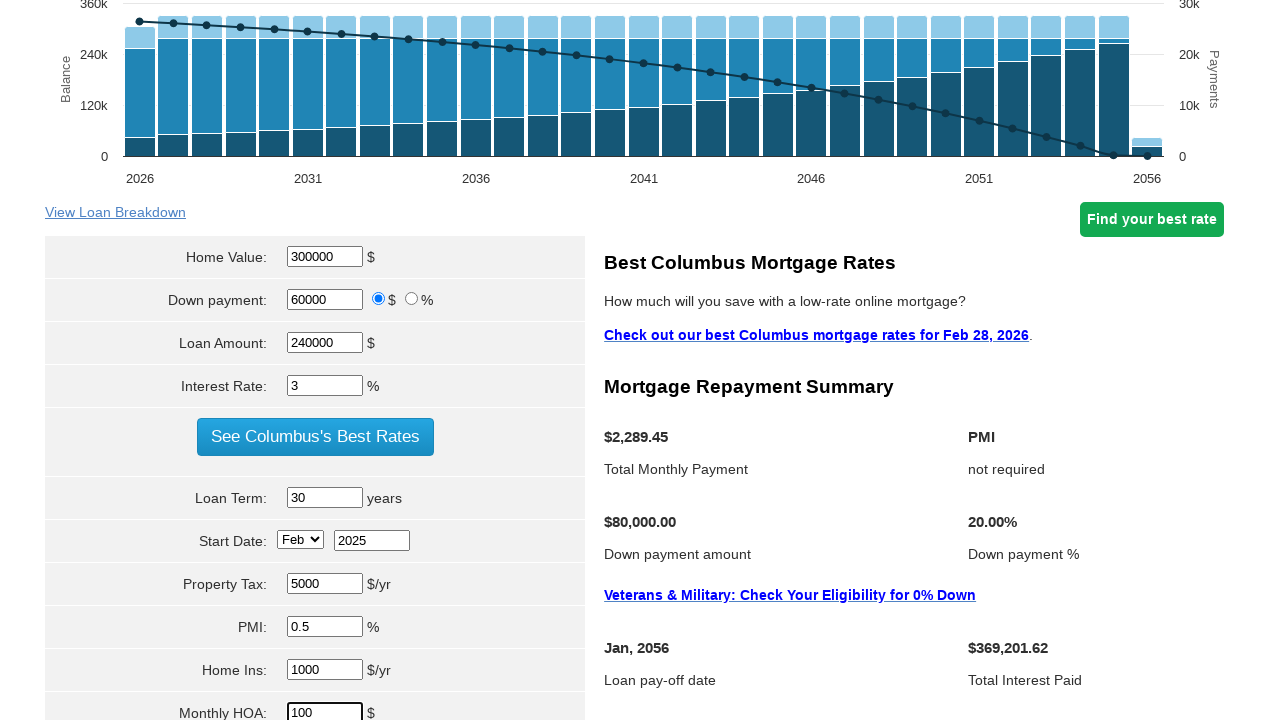

Clicked calculate button at (315, 360) on input[name='cal']
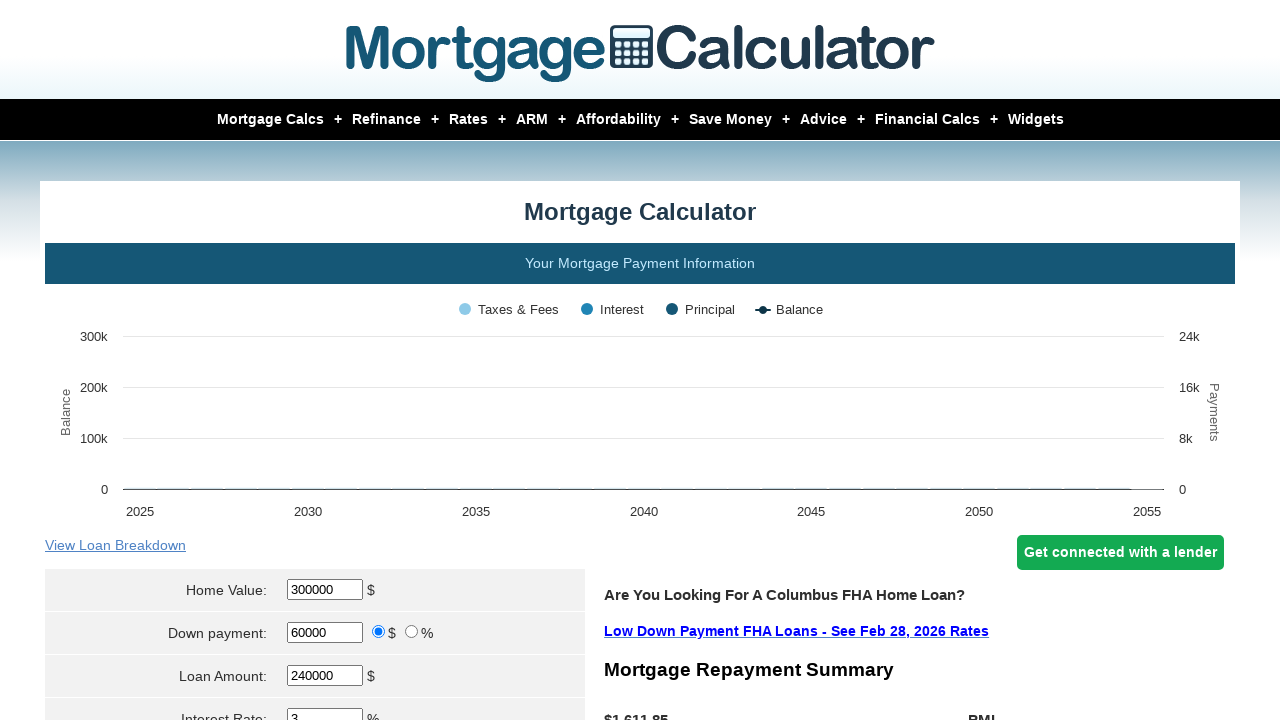

Monthly payment result loaded and verified
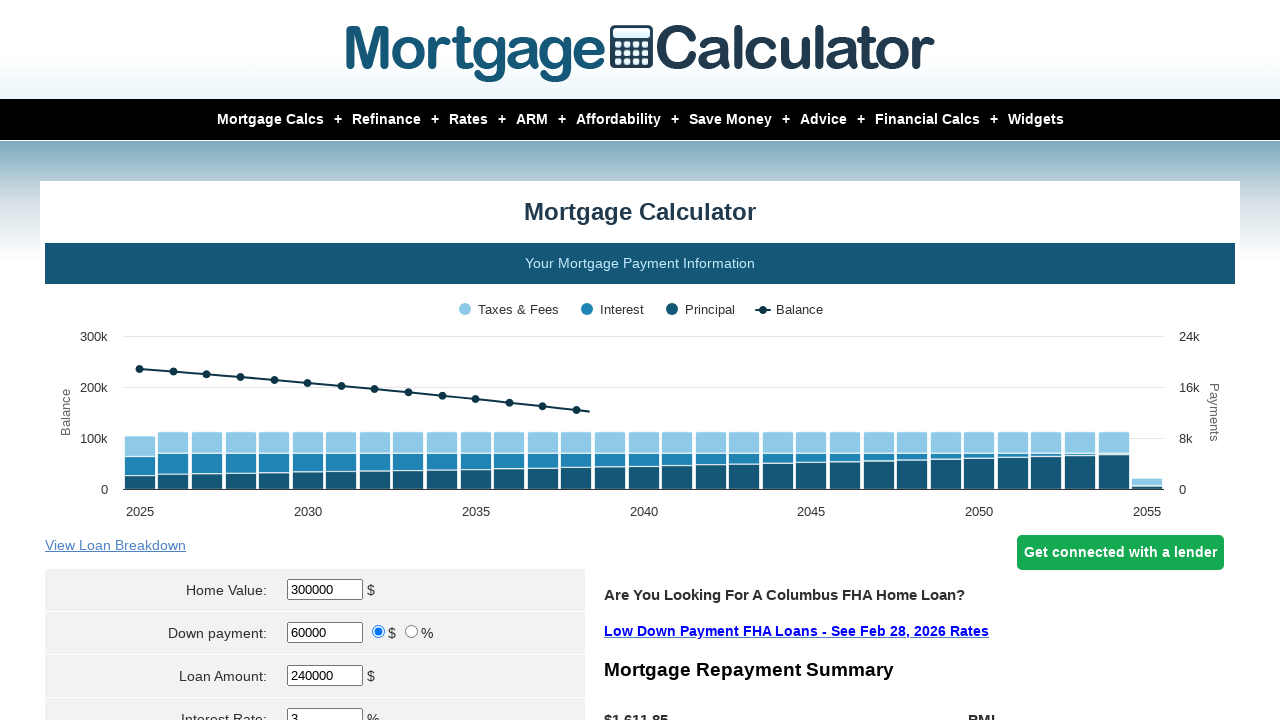

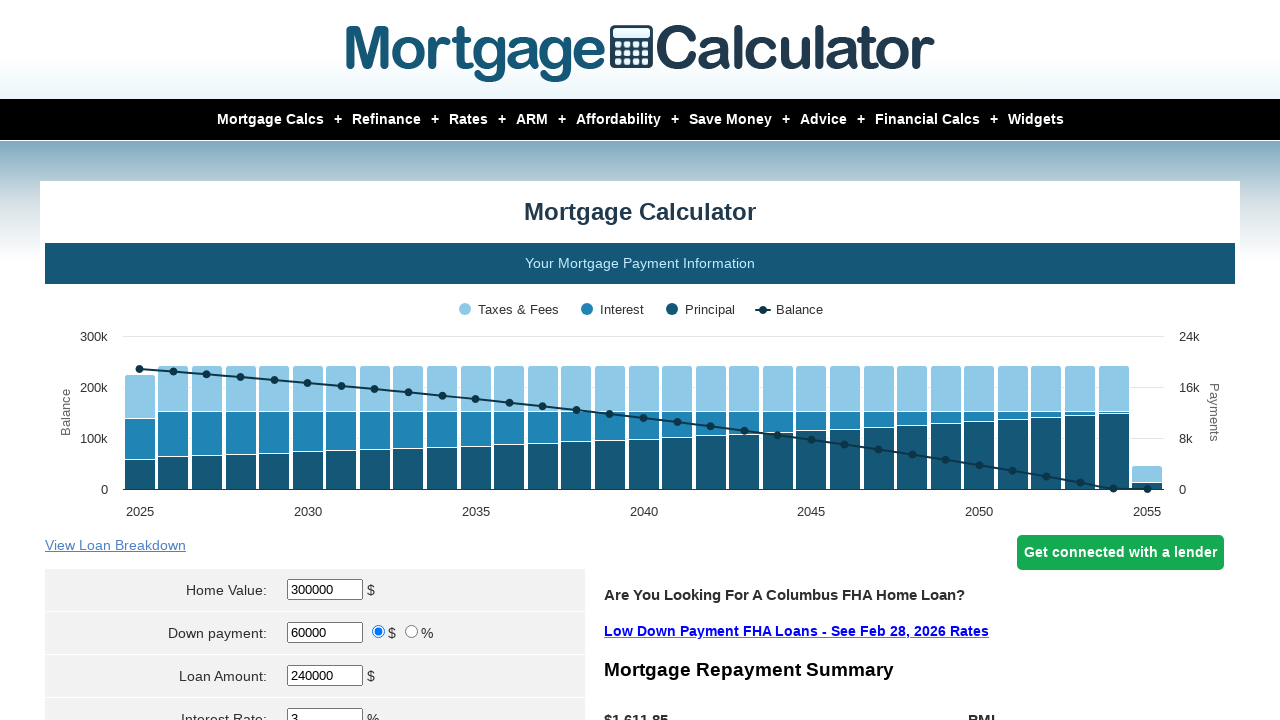